Tests that todo data persists after page reload

Starting URL: https://demo.playwright.dev/todomvc

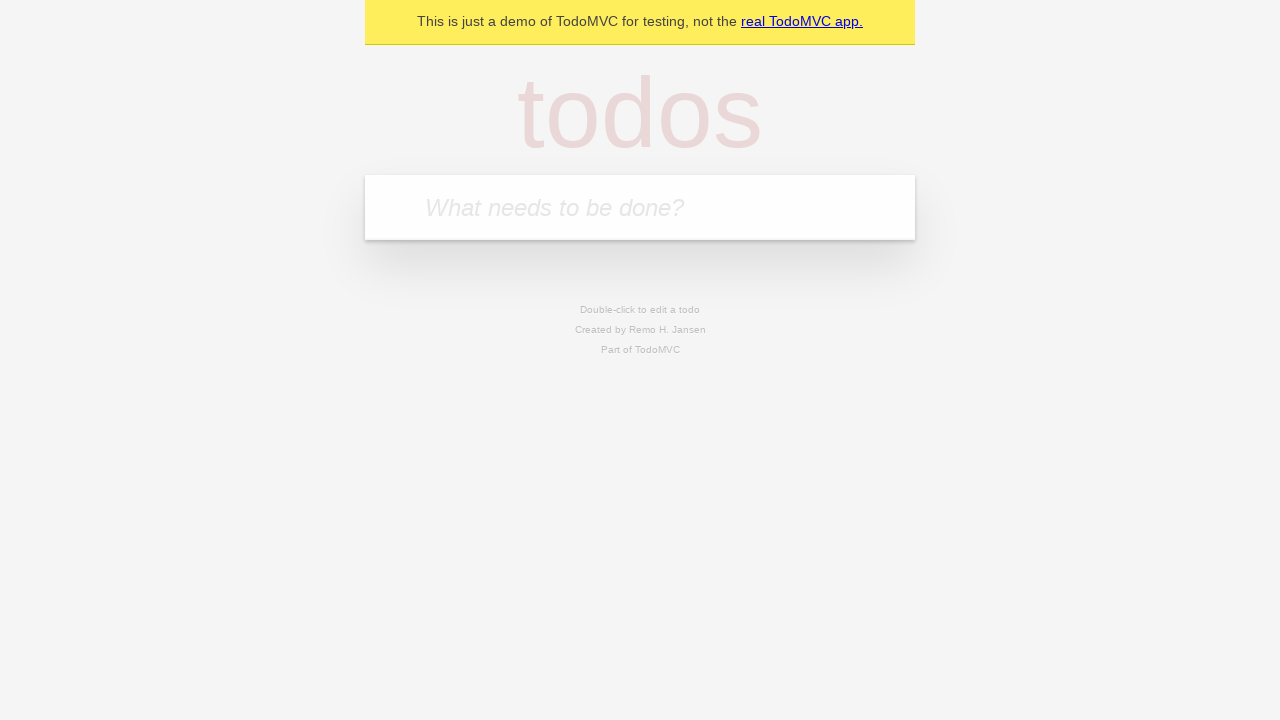

Filled todo input with 'buy some cheese' on internal:attr=[placeholder="What needs to be done?"i]
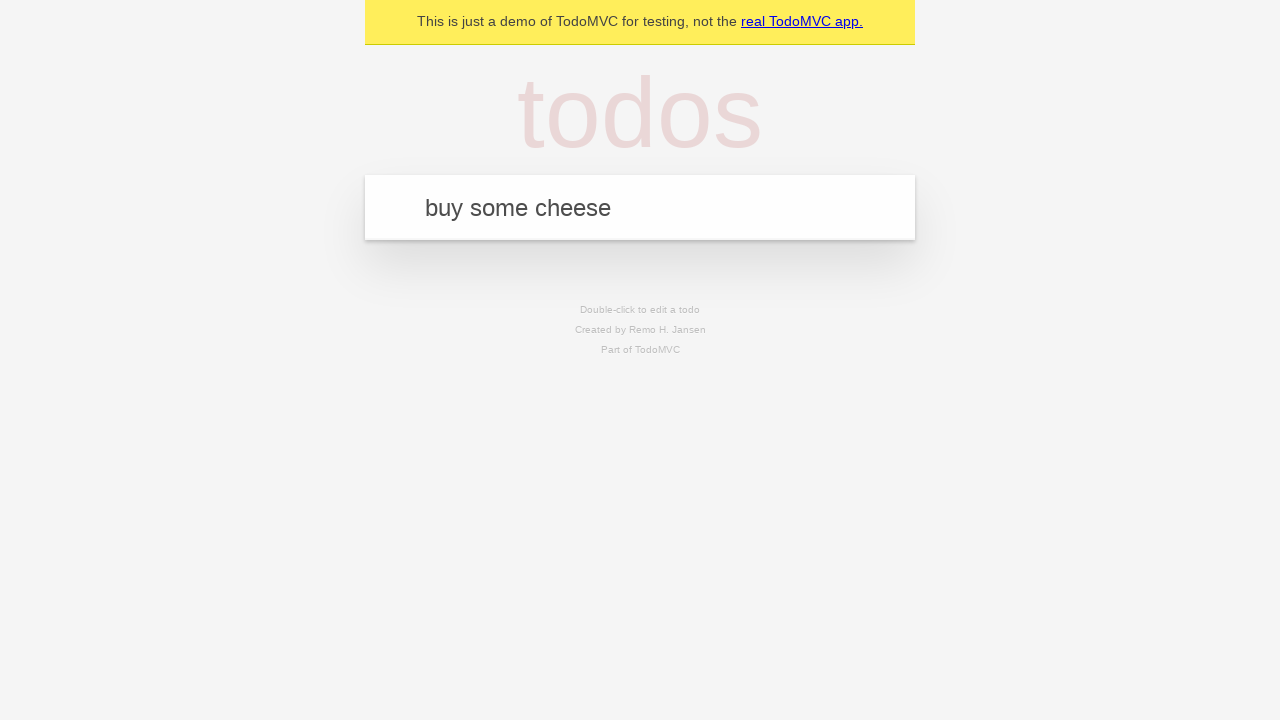

Pressed Enter to add first todo on internal:attr=[placeholder="What needs to be done?"i]
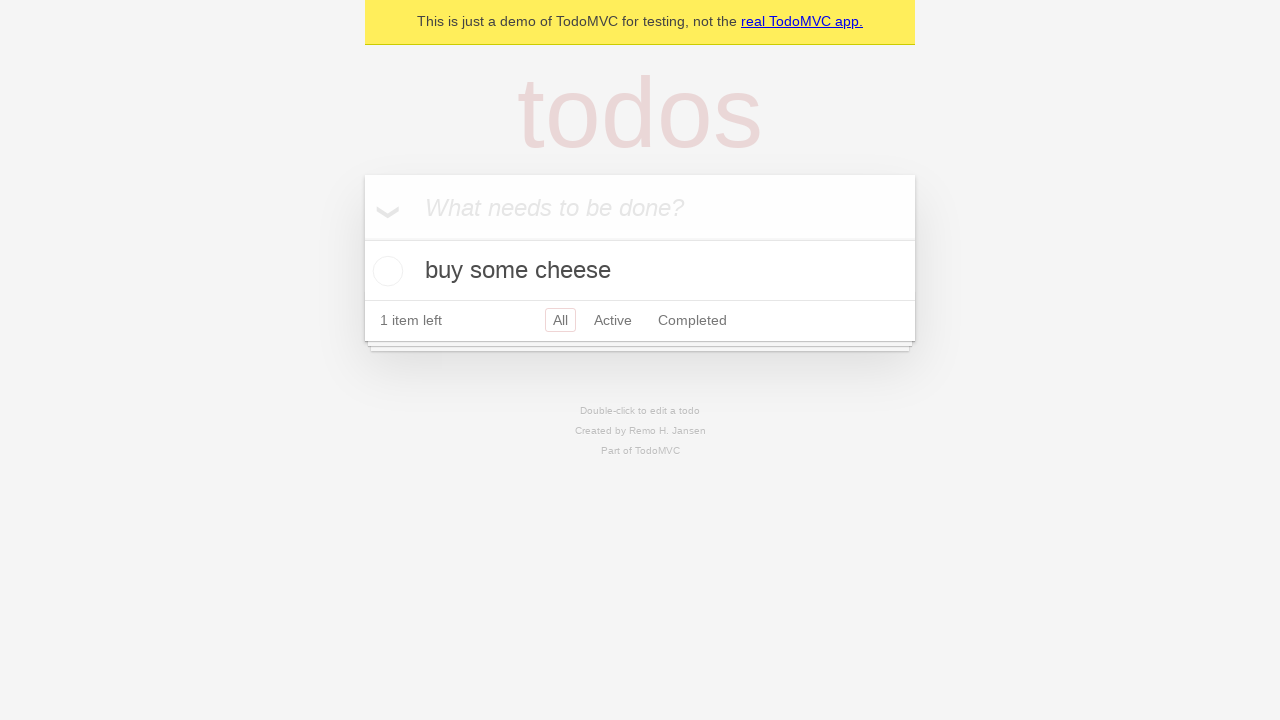

Filled todo input with 'feed the cat' on internal:attr=[placeholder="What needs to be done?"i]
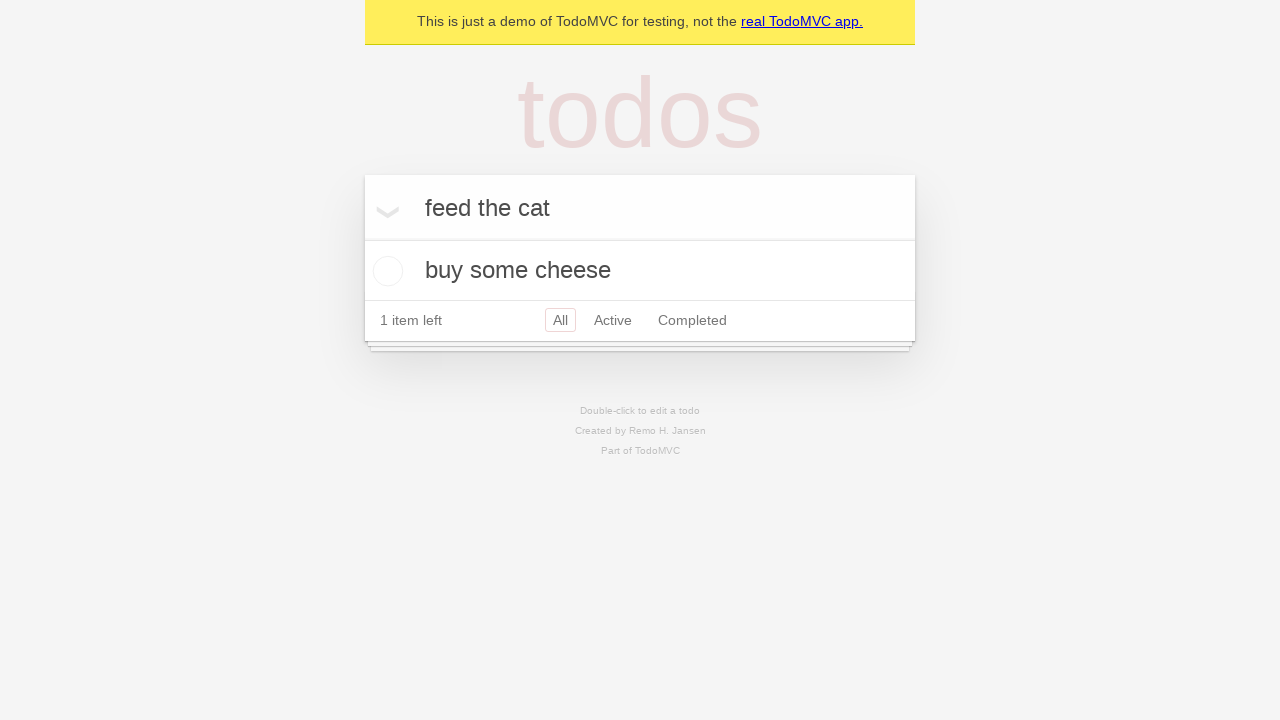

Pressed Enter to add second todo on internal:attr=[placeholder="What needs to be done?"i]
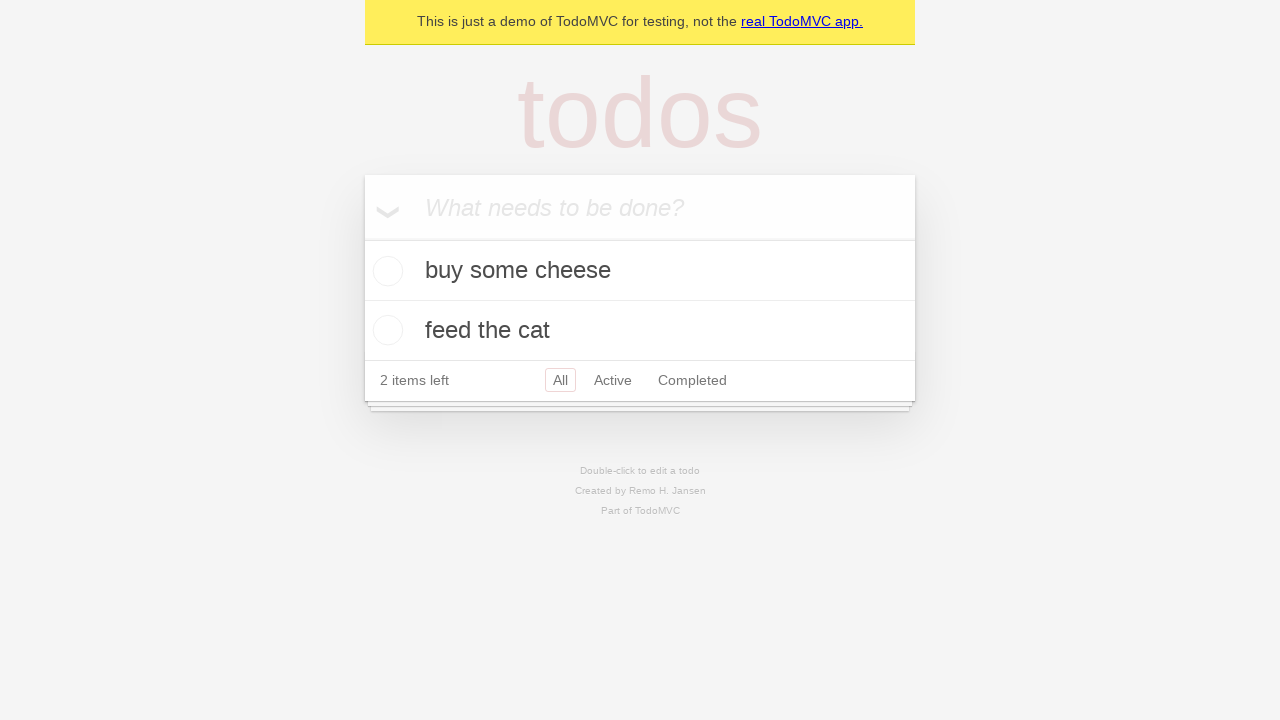

Checked the first todo item at (385, 271) on internal:testid=[data-testid="todo-item"s] >> nth=0 >> internal:role=checkbox
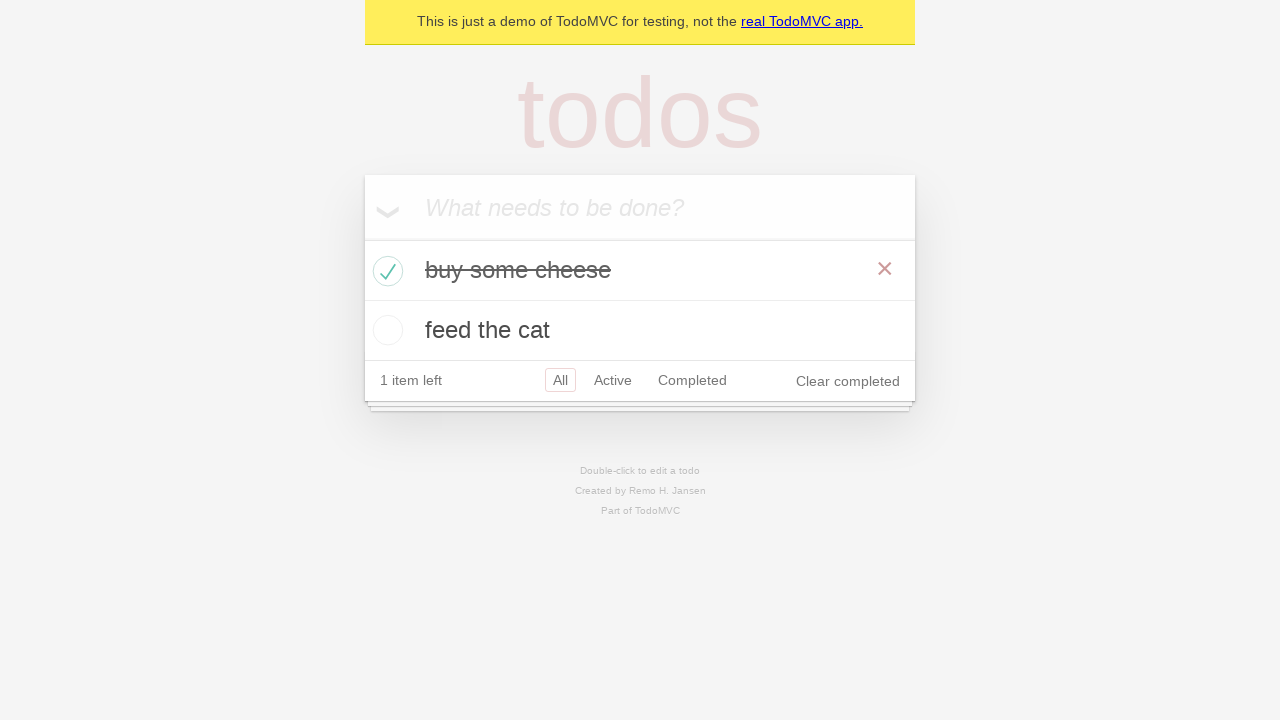

Reloaded the page
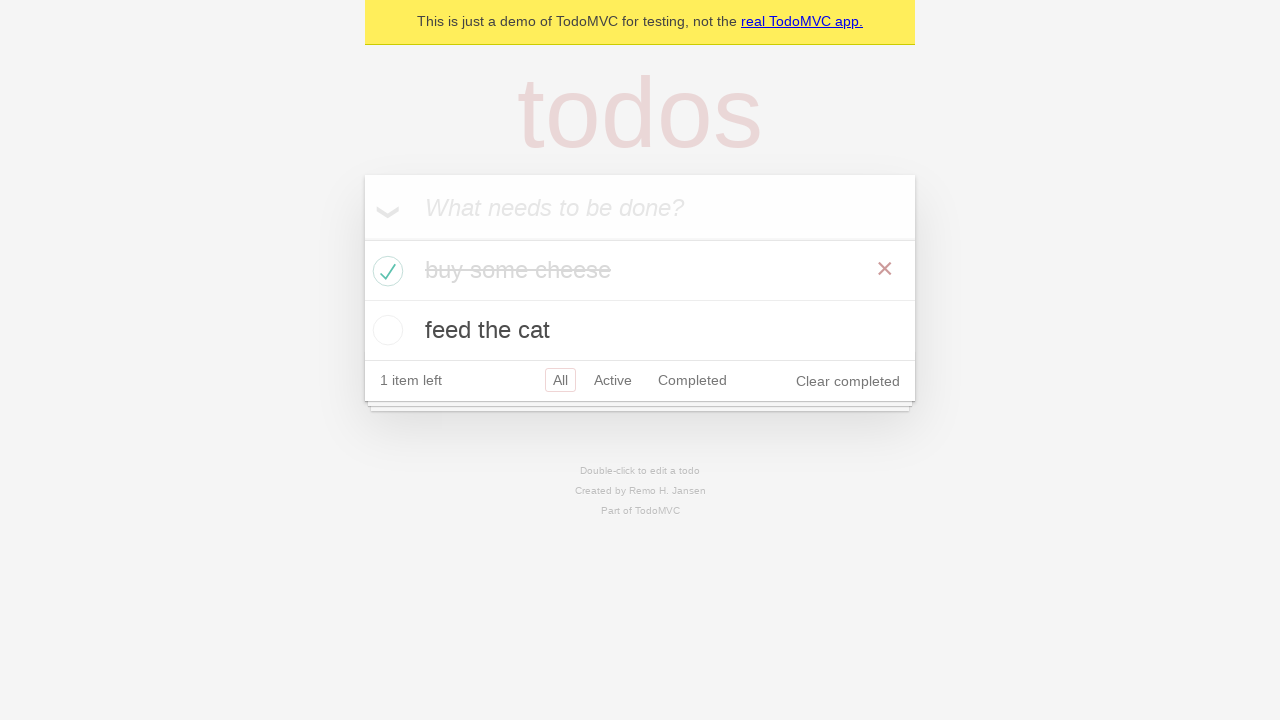

Todo items are visible after page reload - data persisted
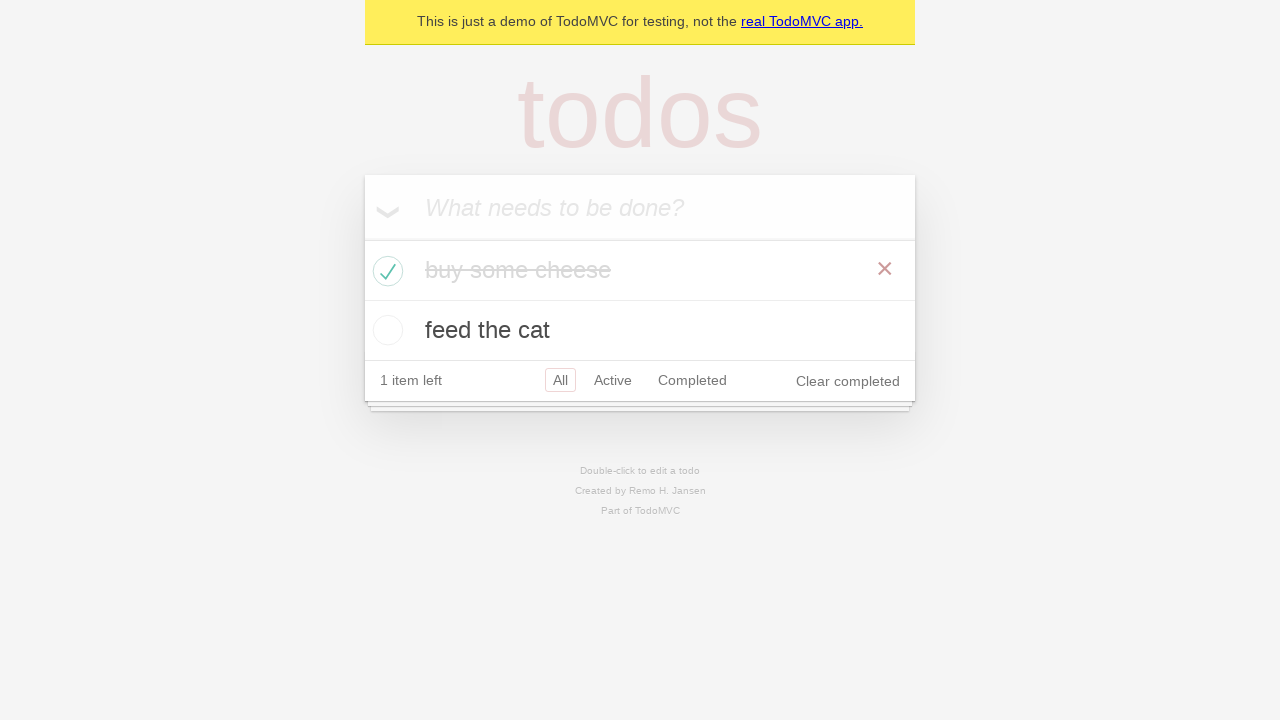

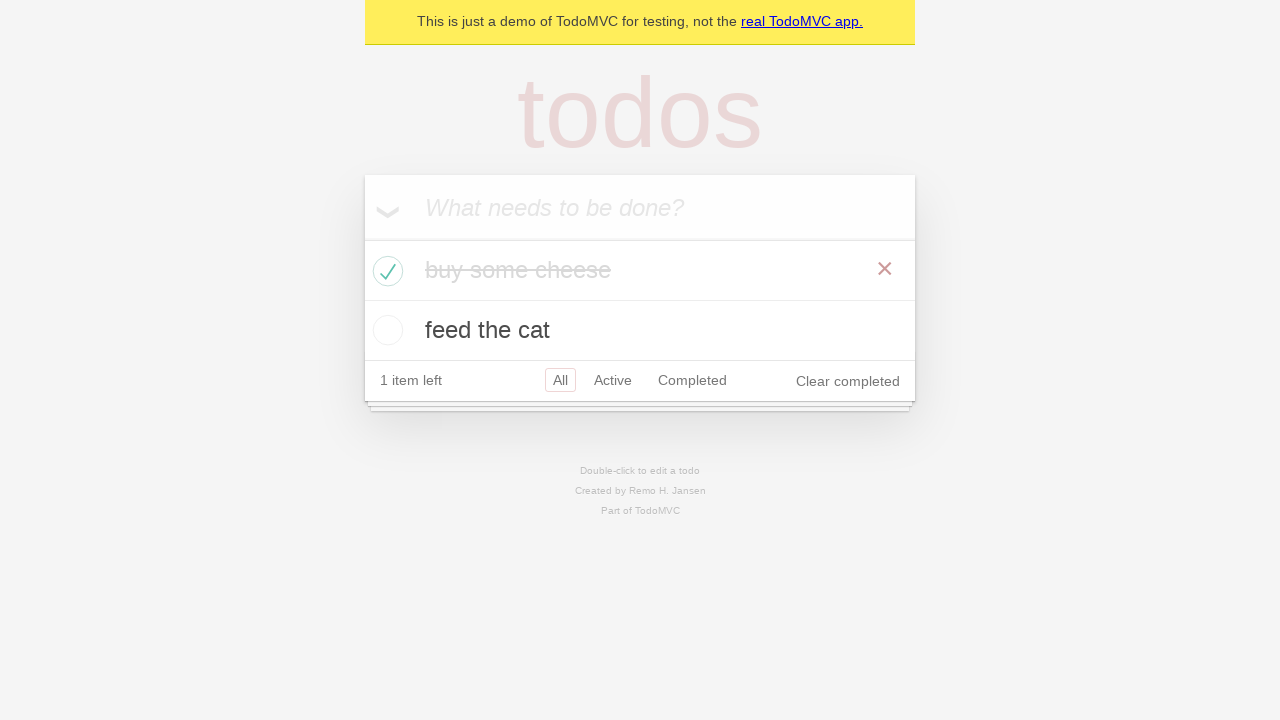